Tests JavaScript Confirm dialog by clicking the confirm button and dismissing (Cancel) the dialog

Starting URL: https://the-internet.herokuapp.com/javascript_alerts

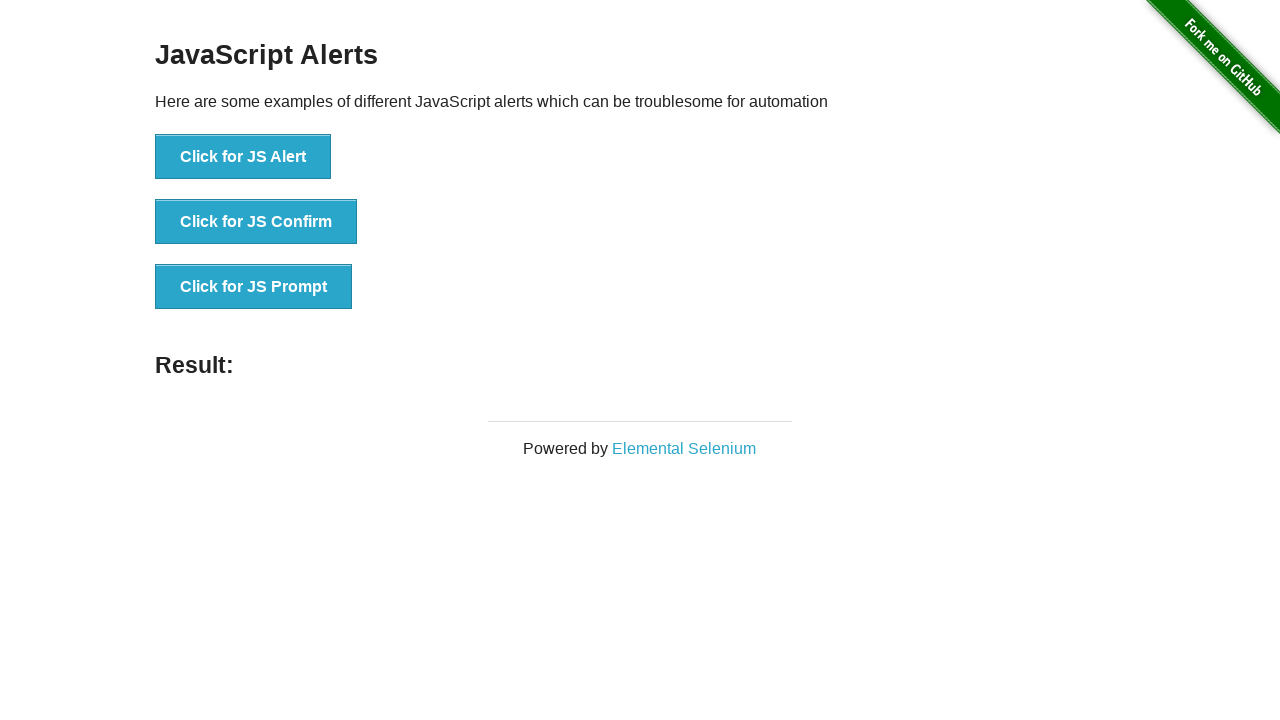

Set up dialog handler to dismiss the confirm dialog
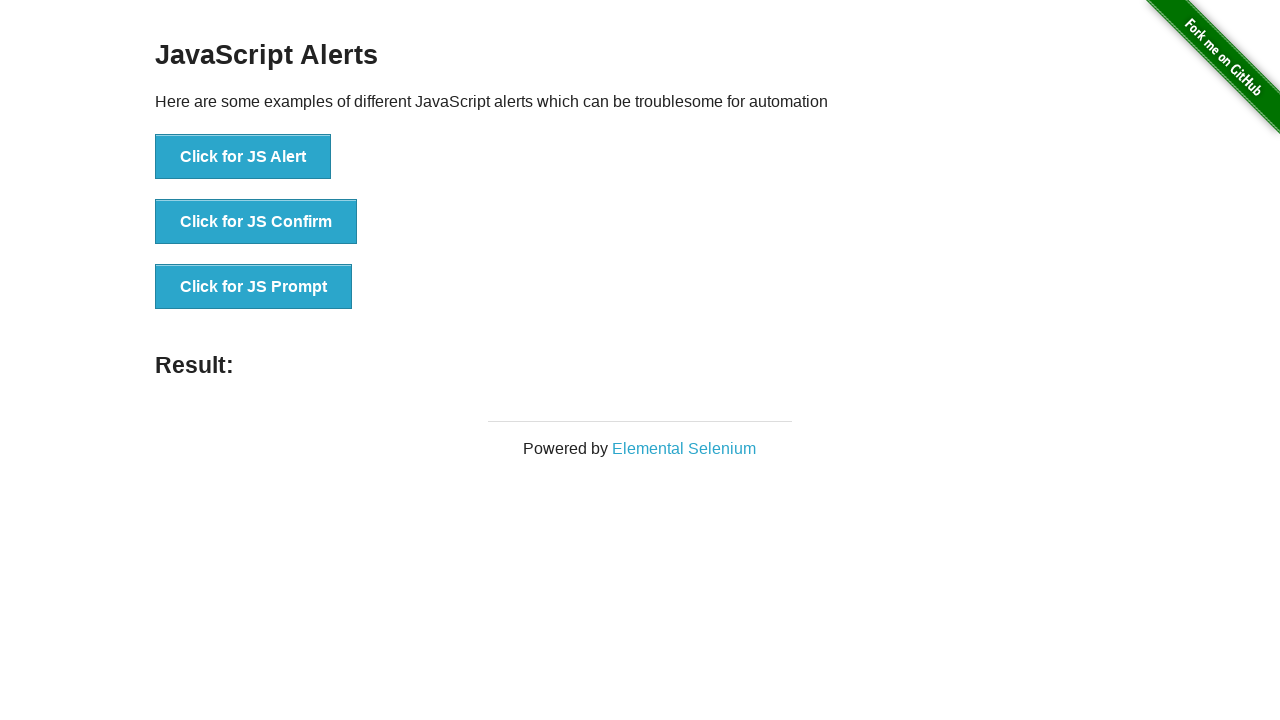

Clicked the 'Click for JS Confirm' button to trigger the JavaScript confirm dialog at (256, 222) on xpath=//button[text()='Click for JS Confirm']
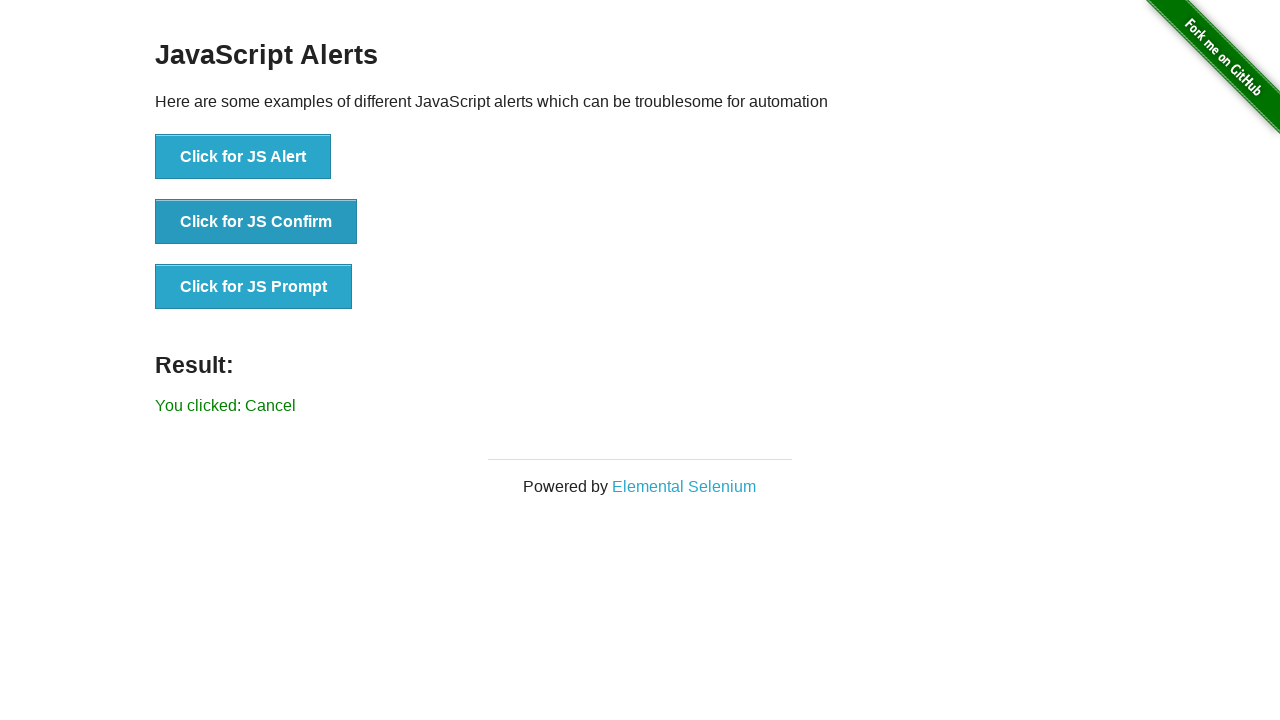

Confirm dialog was dismissed (canceled) and result text appeared
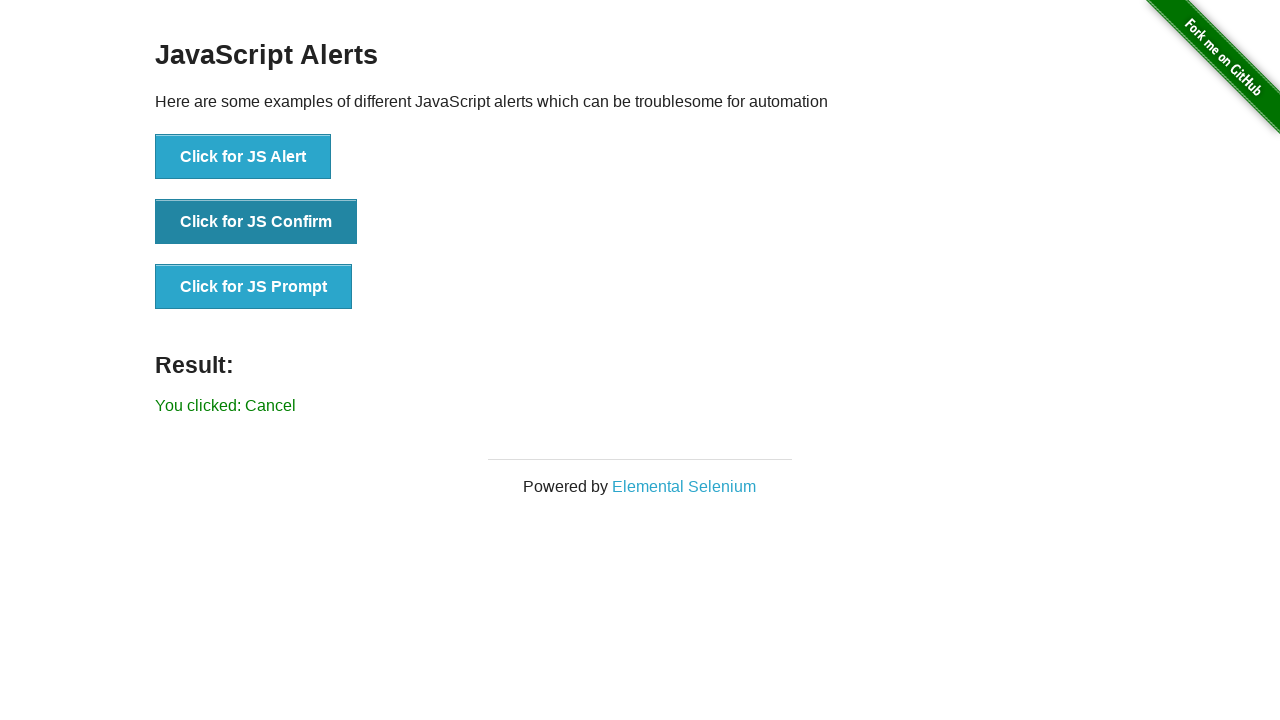

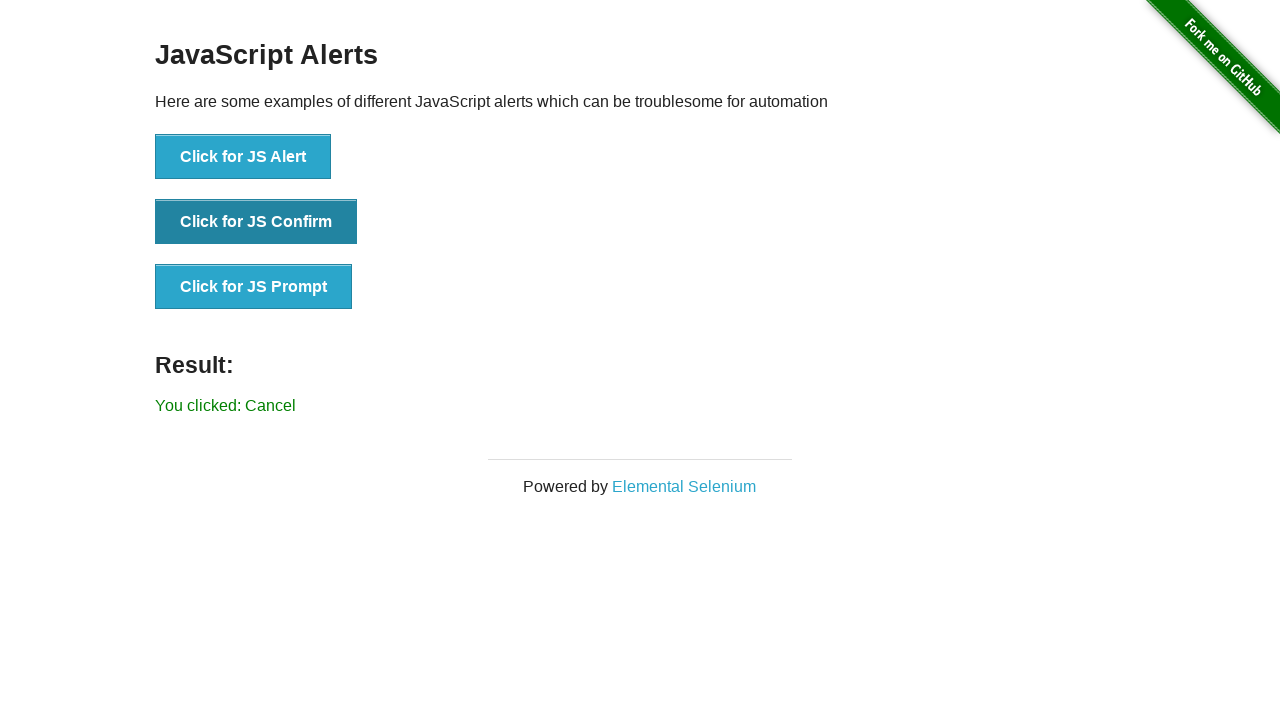